Tests checkbox functionality by verifying initial states, clicking to toggle checkboxes, and confirming the state changes

Starting URL: https://practice.cydeo.com/checkboxes

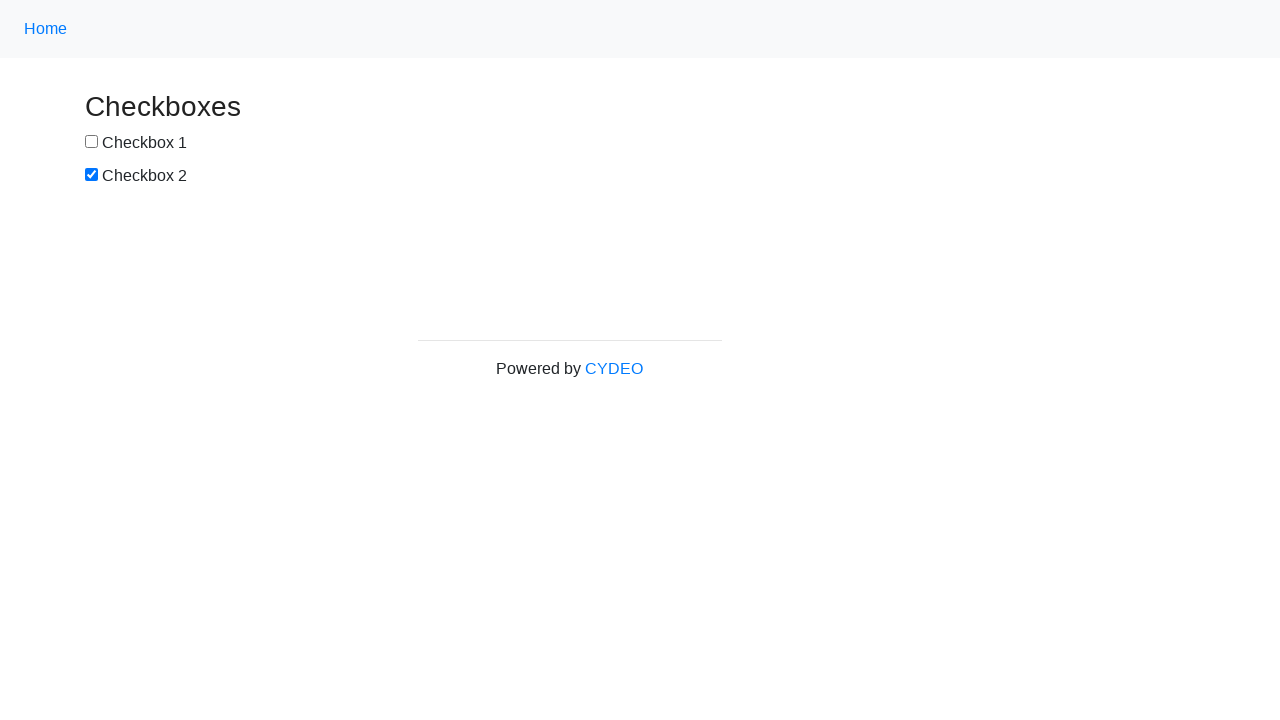

Located checkbox 1 element
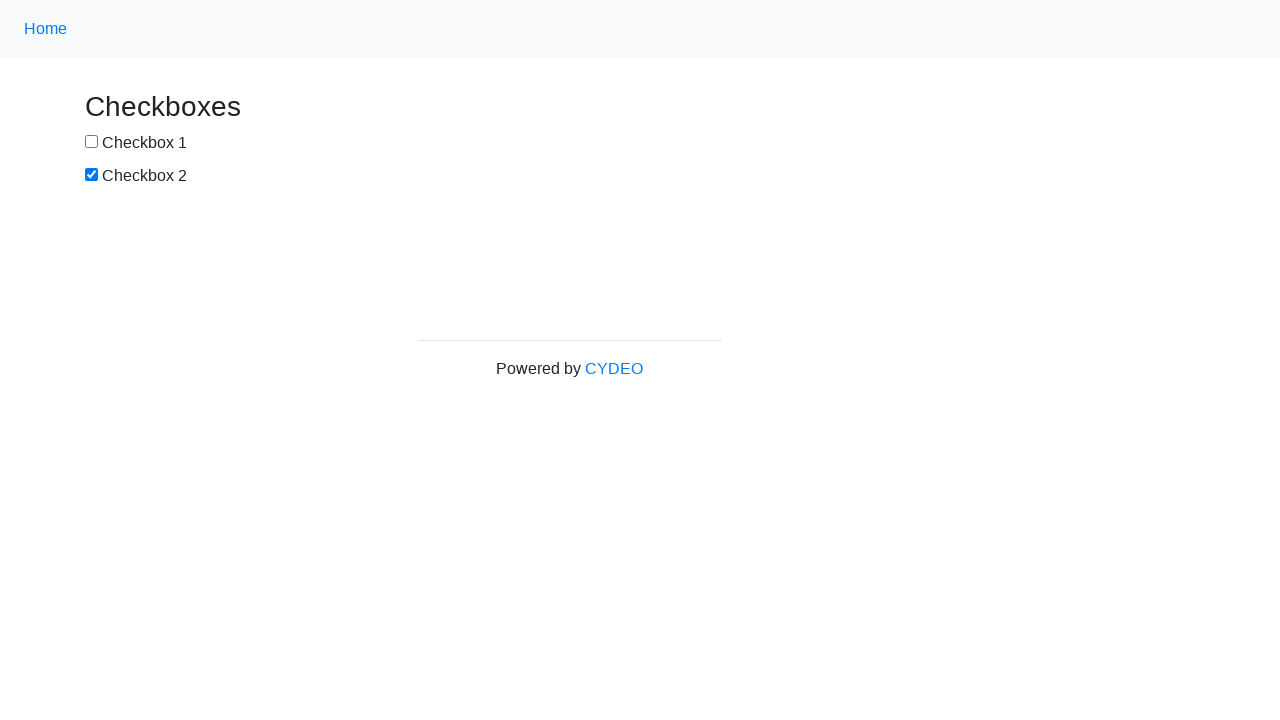

Verified checkbox 1 is unchecked by default
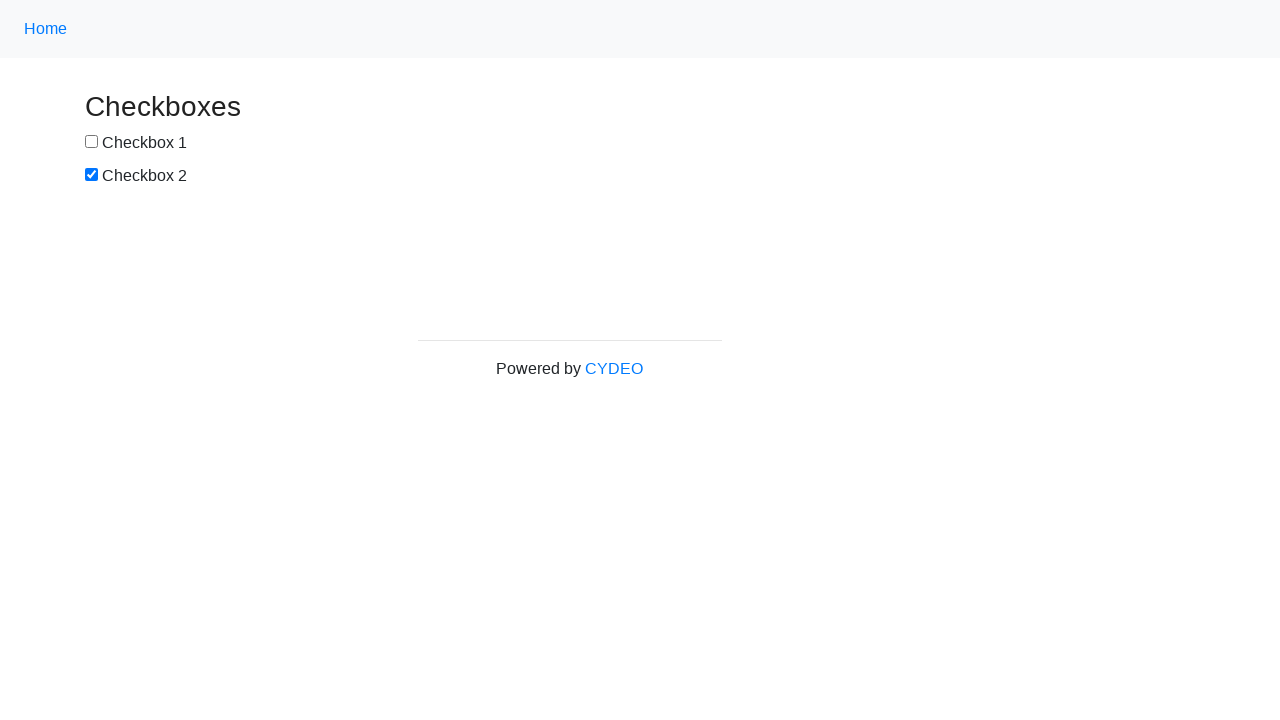

Located checkbox 2 element
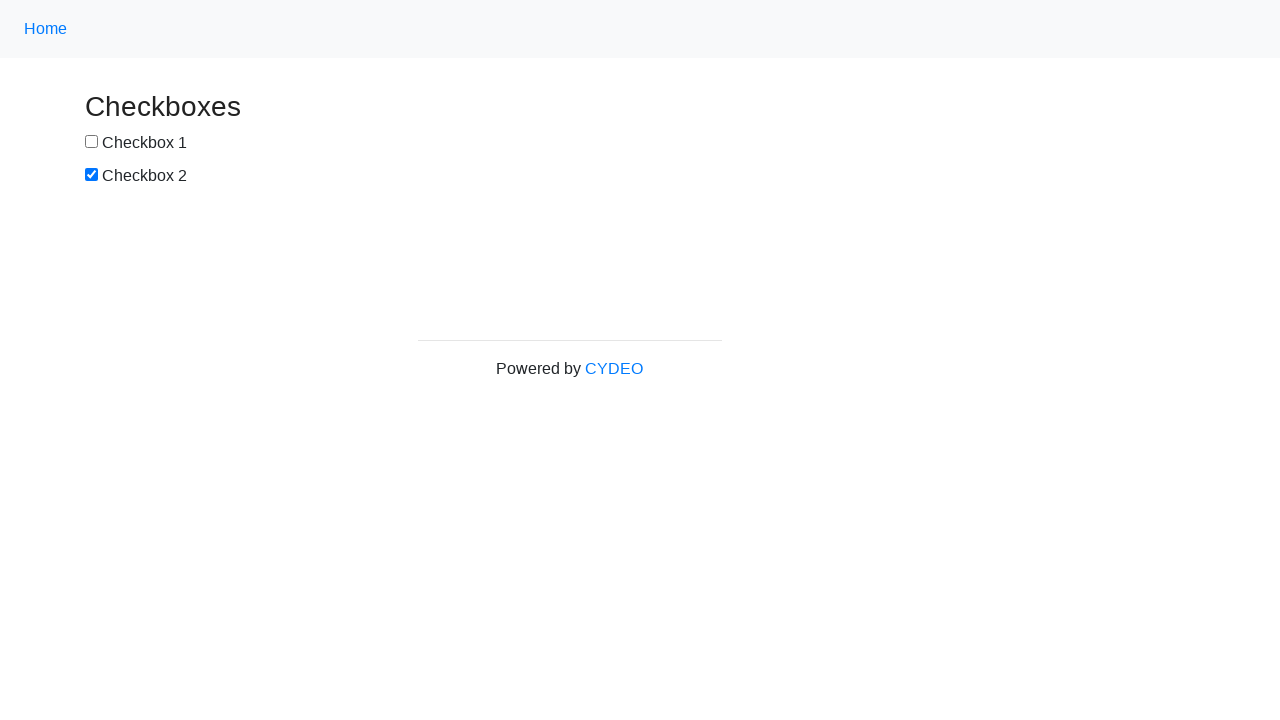

Verified checkbox 2 is checked by default
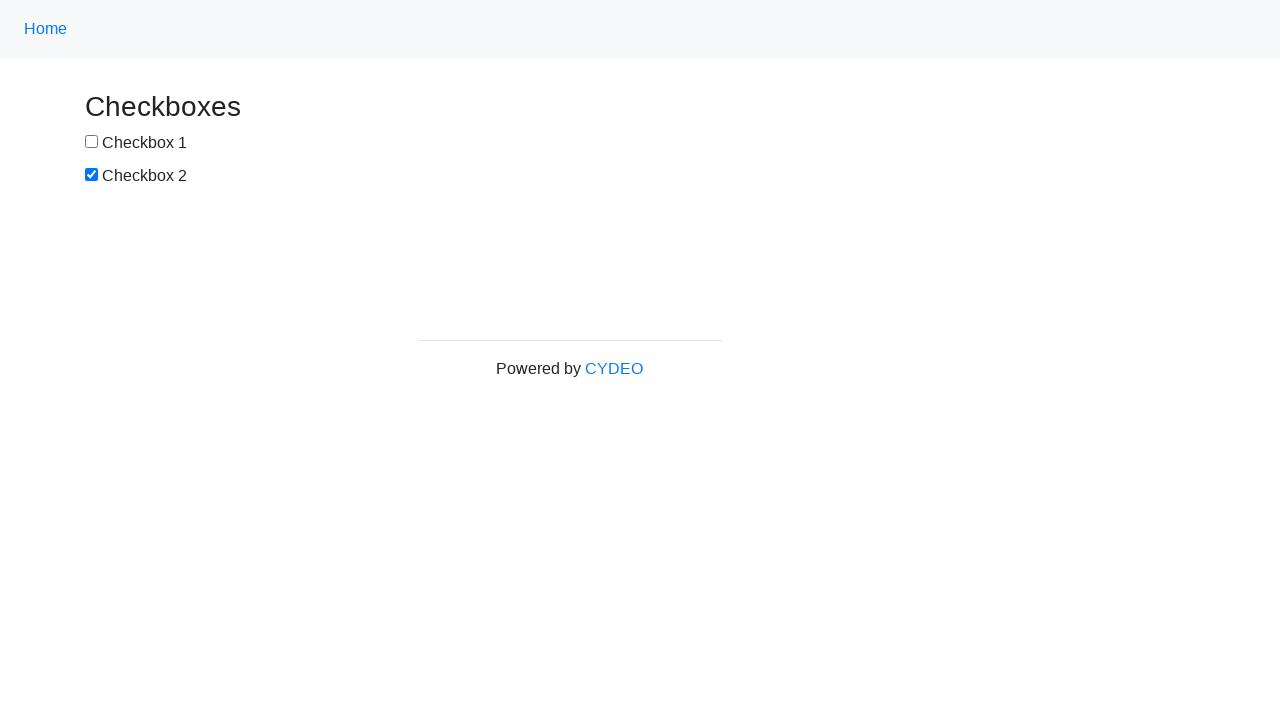

Clicked checkbox 1 to toggle it at (92, 142) on input[name='checkbox1']
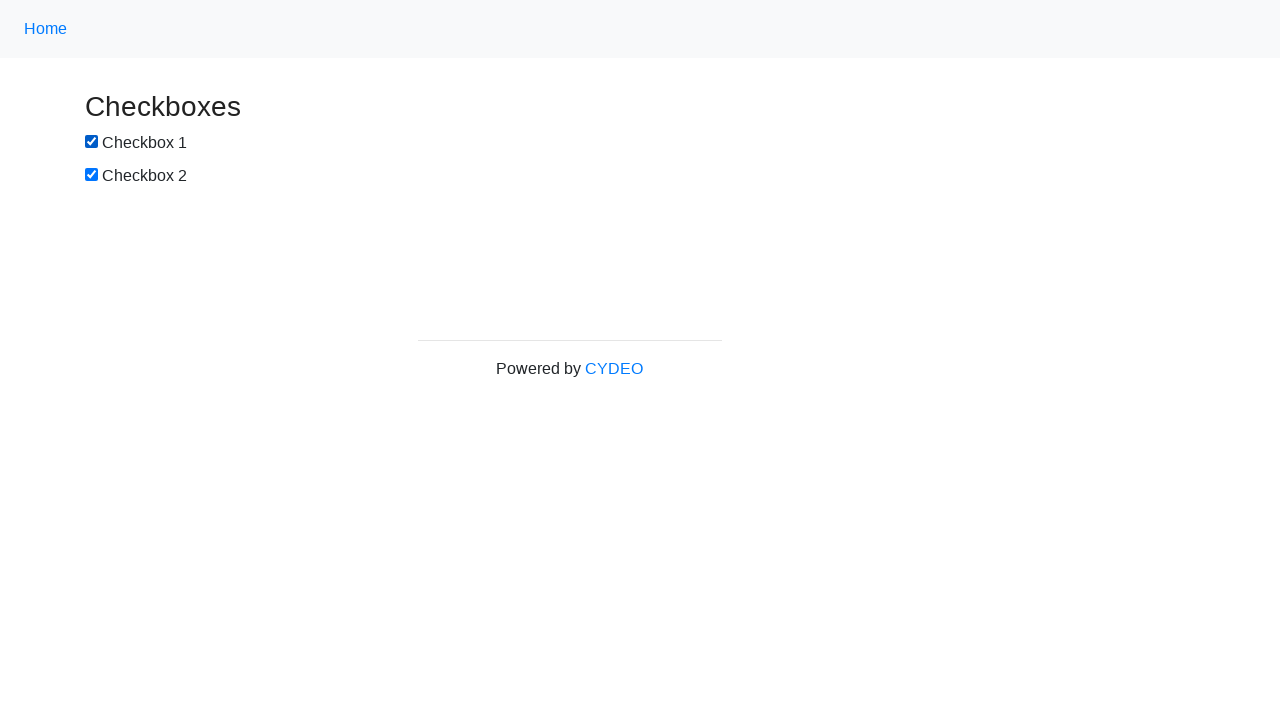

Clicked checkbox 2 to toggle it at (92, 175) on input[name='checkbox2']
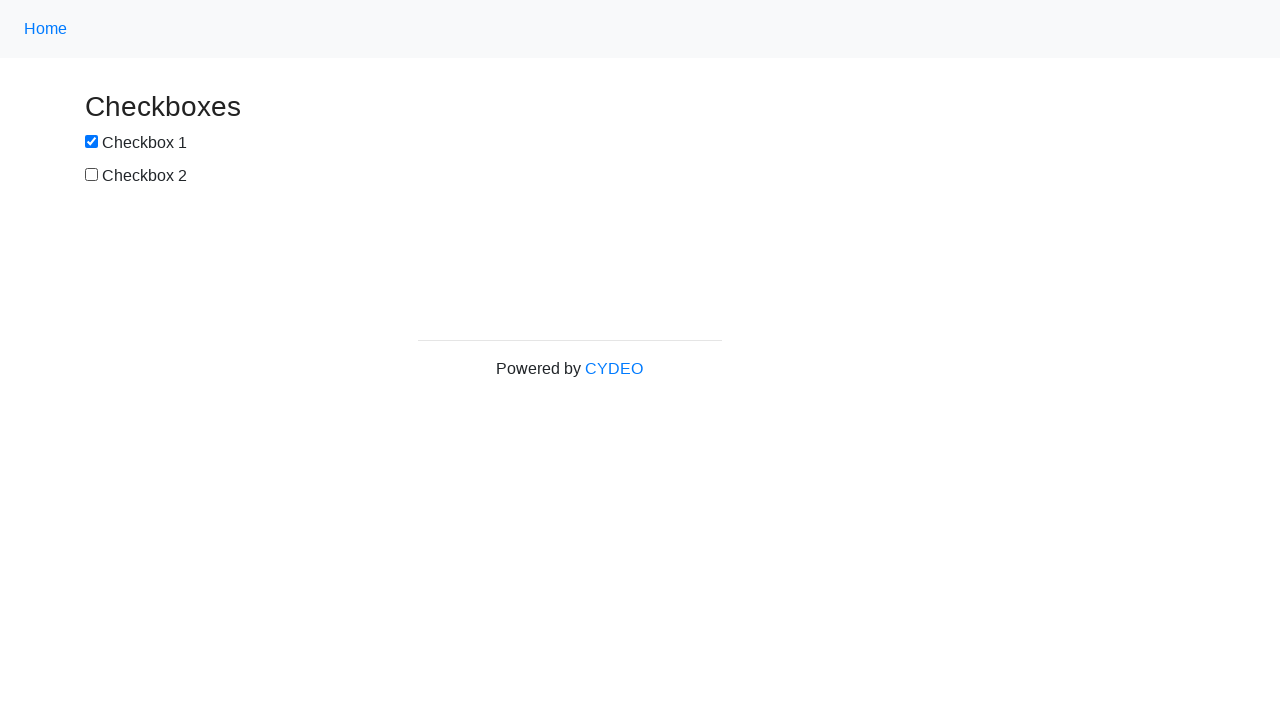

Verified checkbox 1 is now checked after clicking
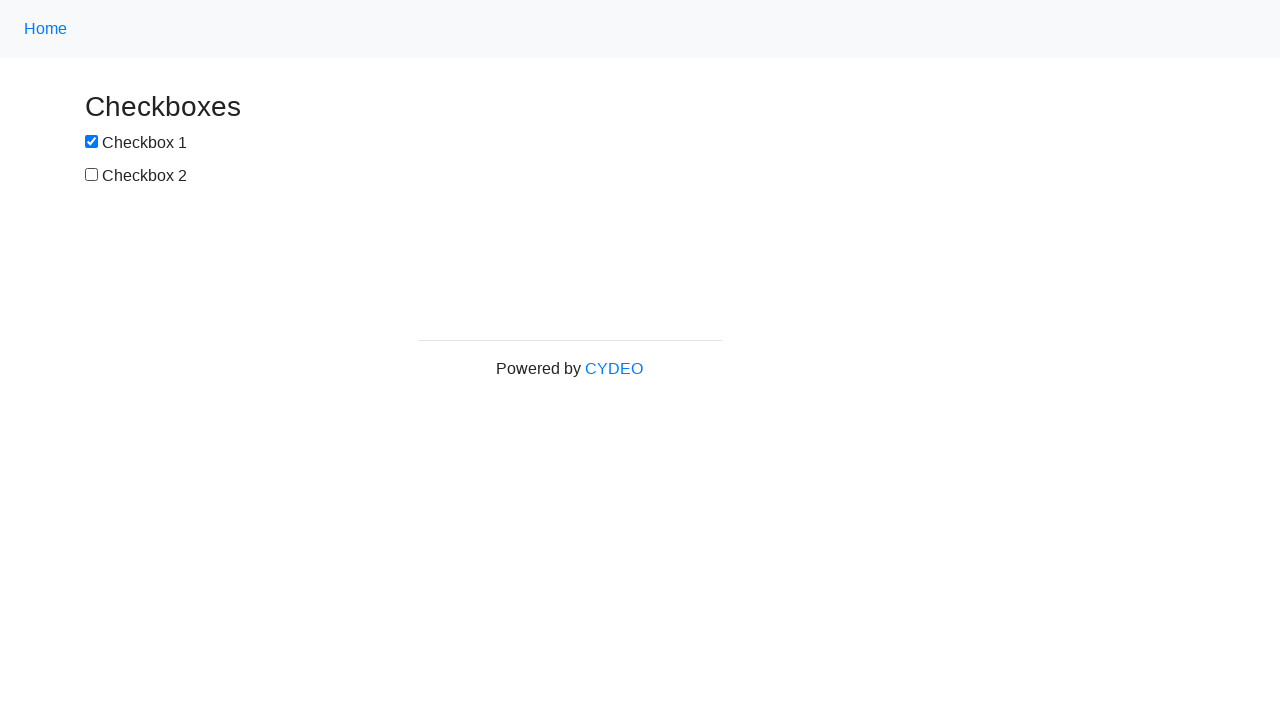

Verified checkbox 2 is now unchecked after clicking
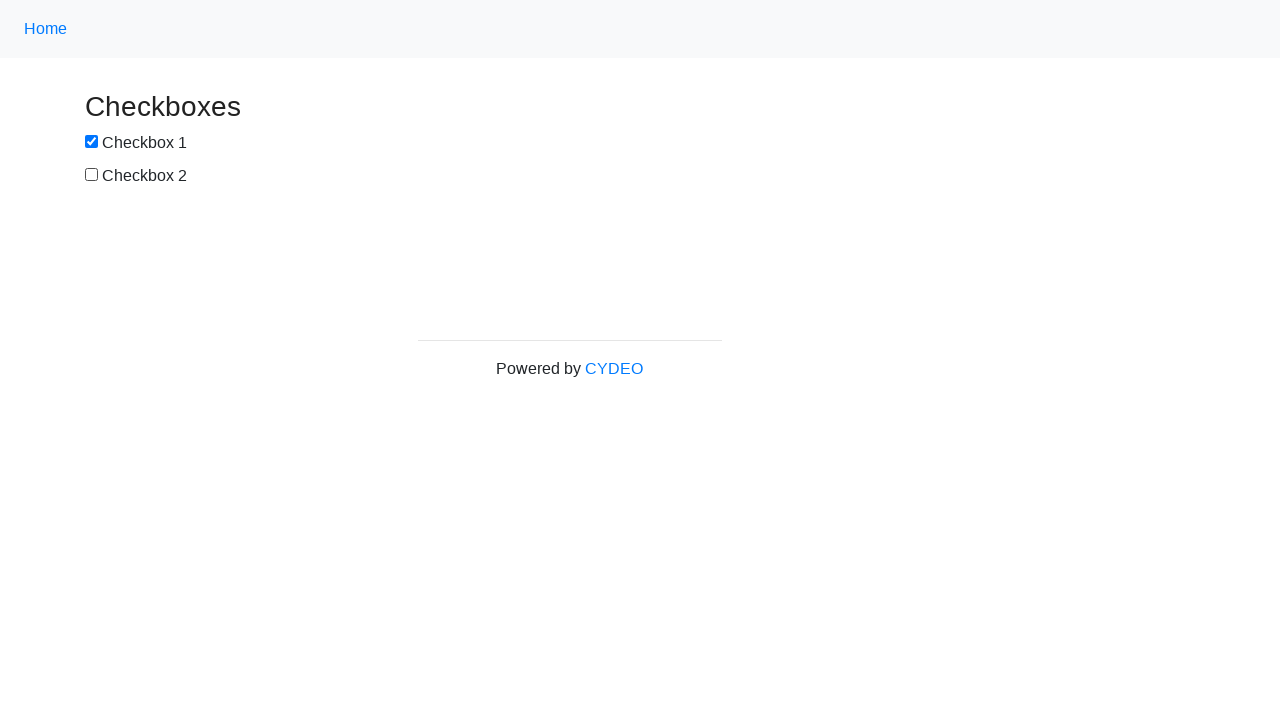

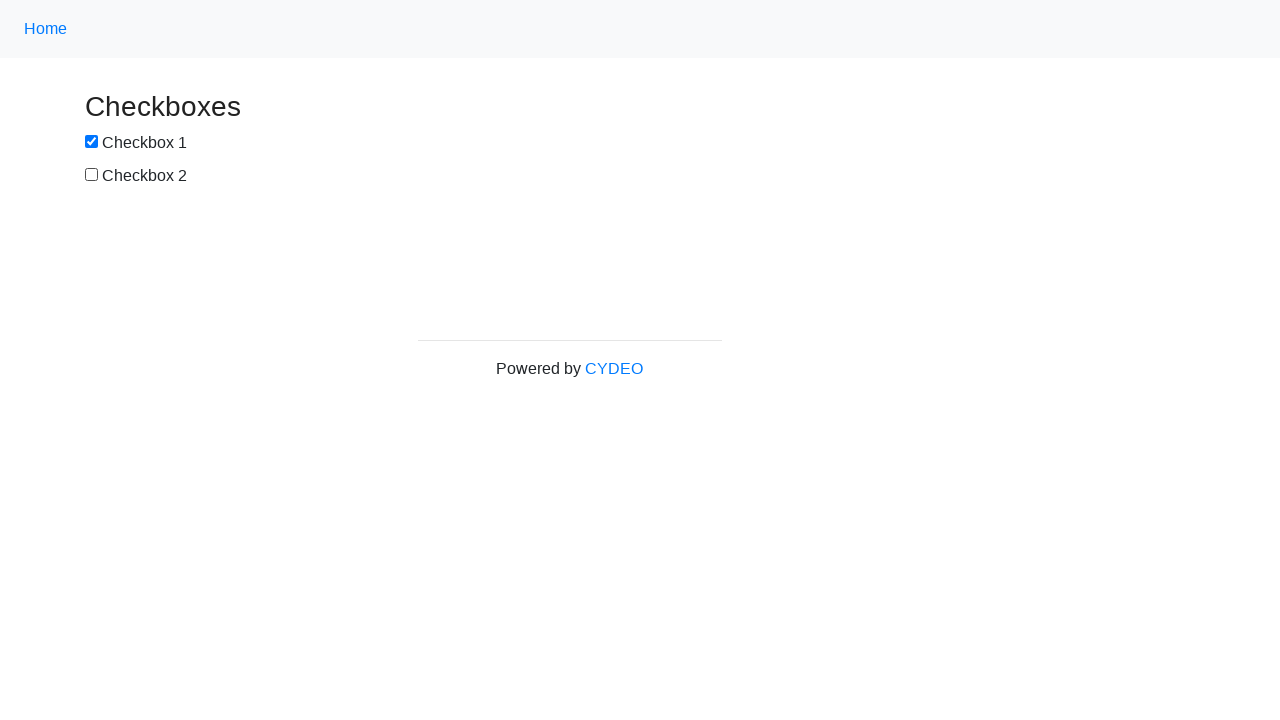